Clicks a button to set a cookie on the Cypress example page for clearing demonstration

Starting URL: https://example.cypress.io/commands/cookies

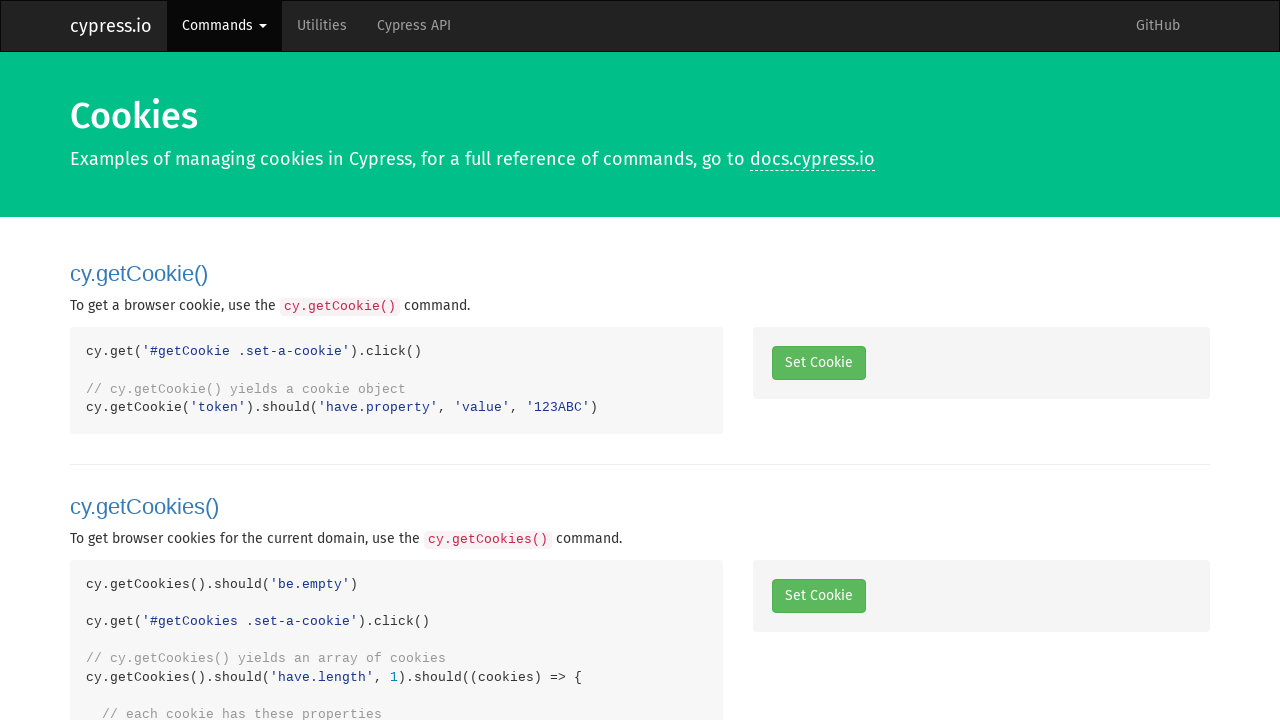

Clicked 'Set a Cookie' button in the clearCookie section at (818, 360) on #clearCookie .set-a-cookie
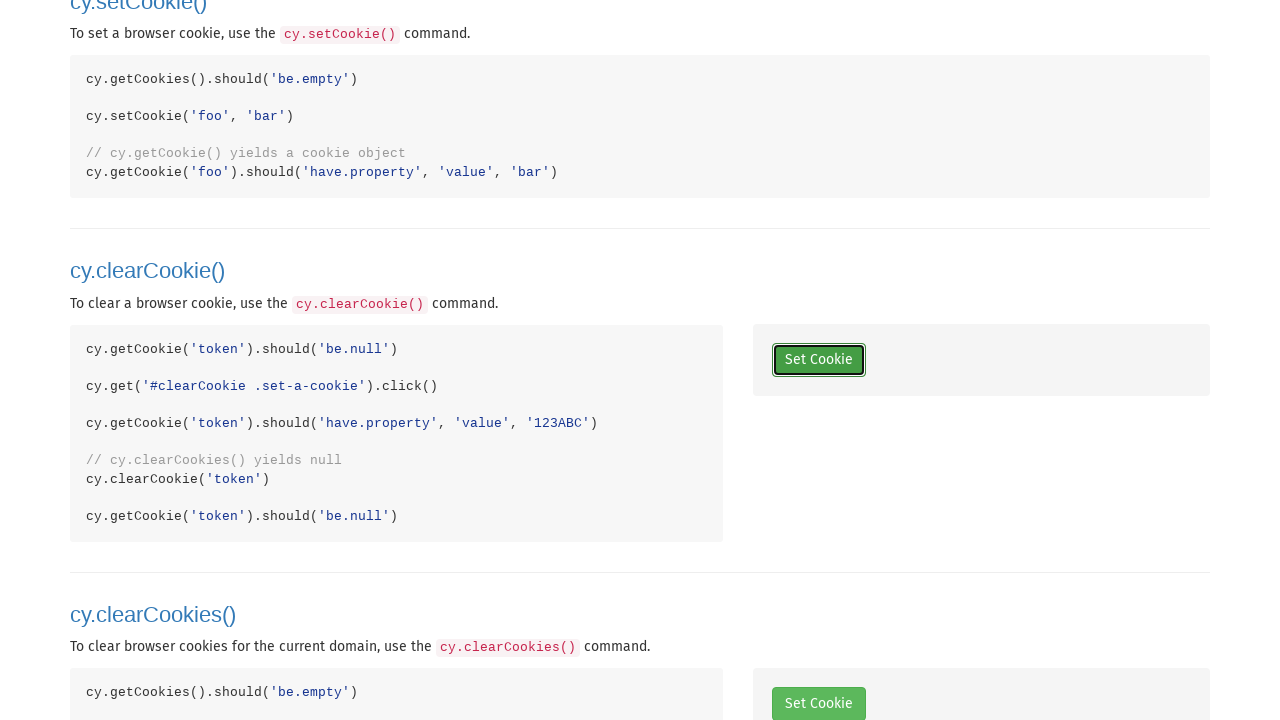

Waited 500ms for cookie to be set
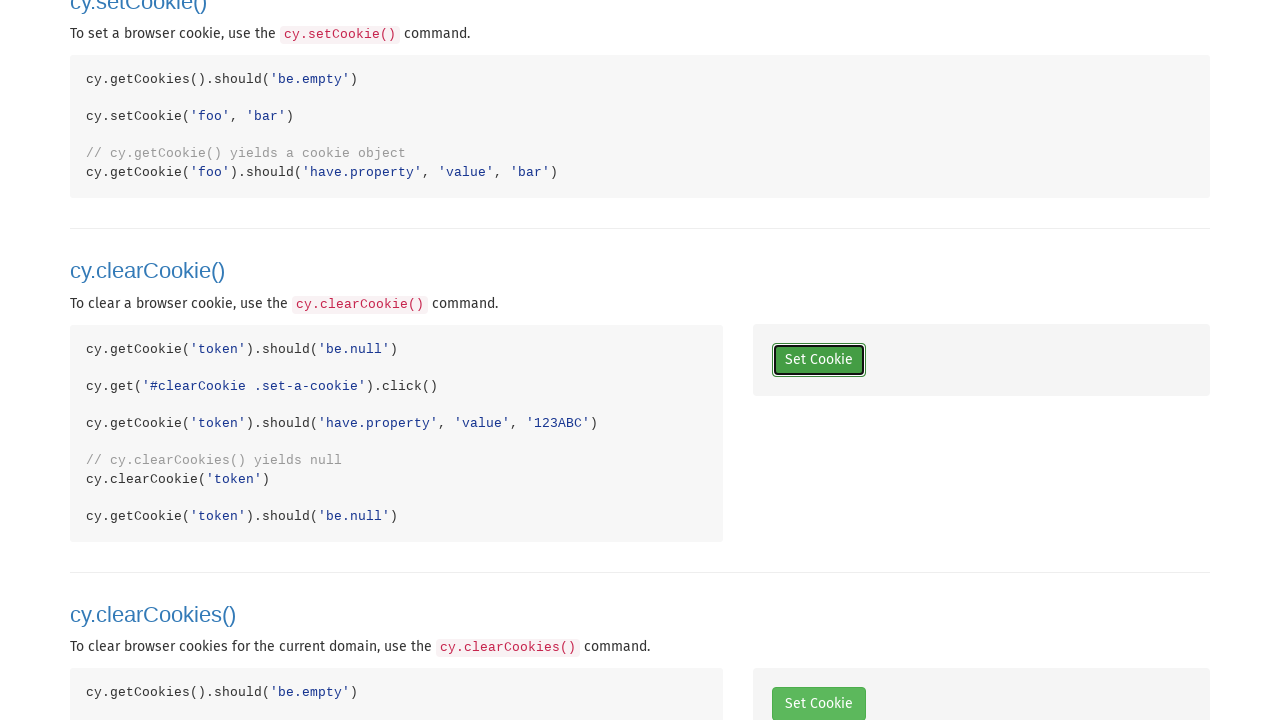

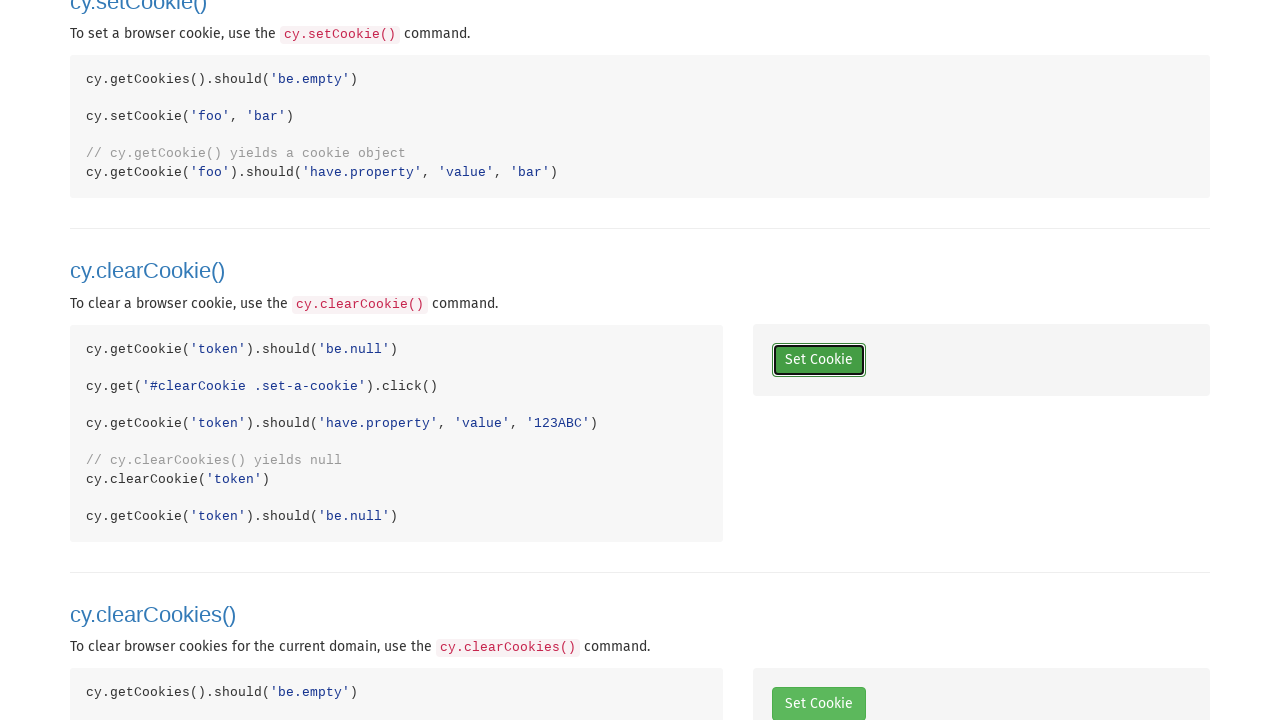